Tests the text box form by filling in full name, email, current address, and permanent address fields, then submitting and verifying the confirmation panel is displayed.

Starting URL: https://demoqa.com/text-box

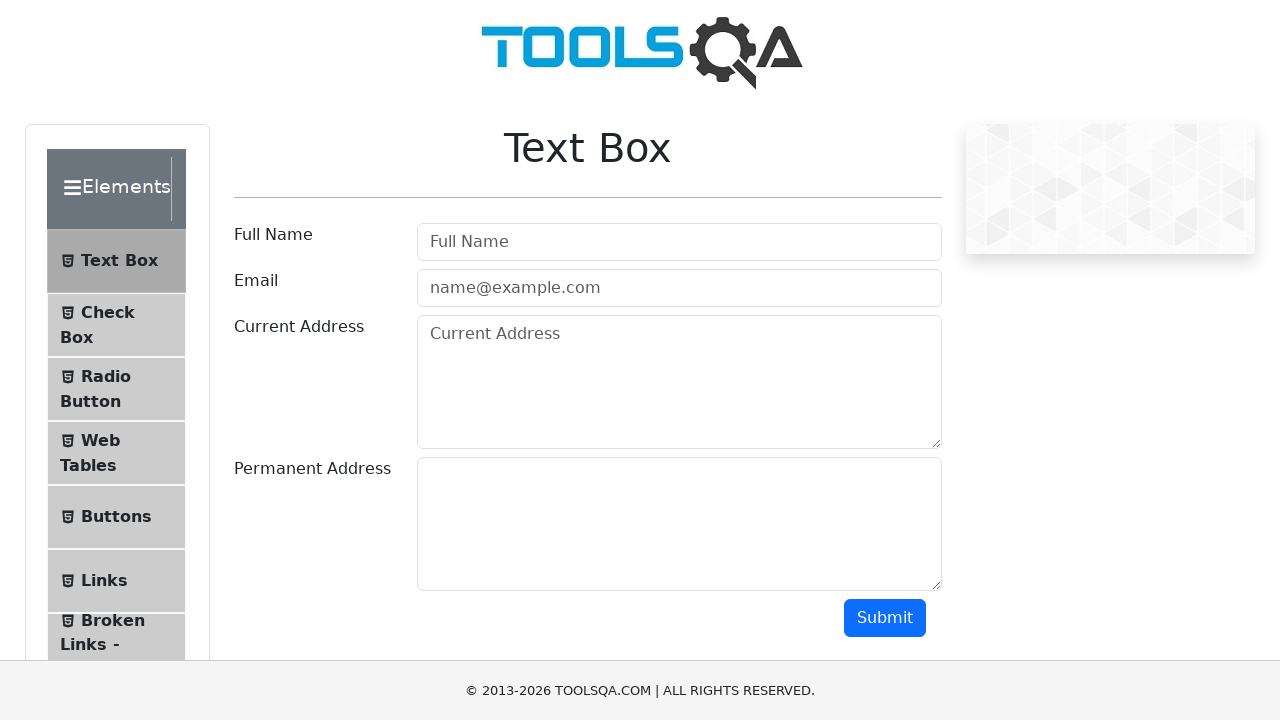

Filled full name field with 'Test User Full Name' on #userName
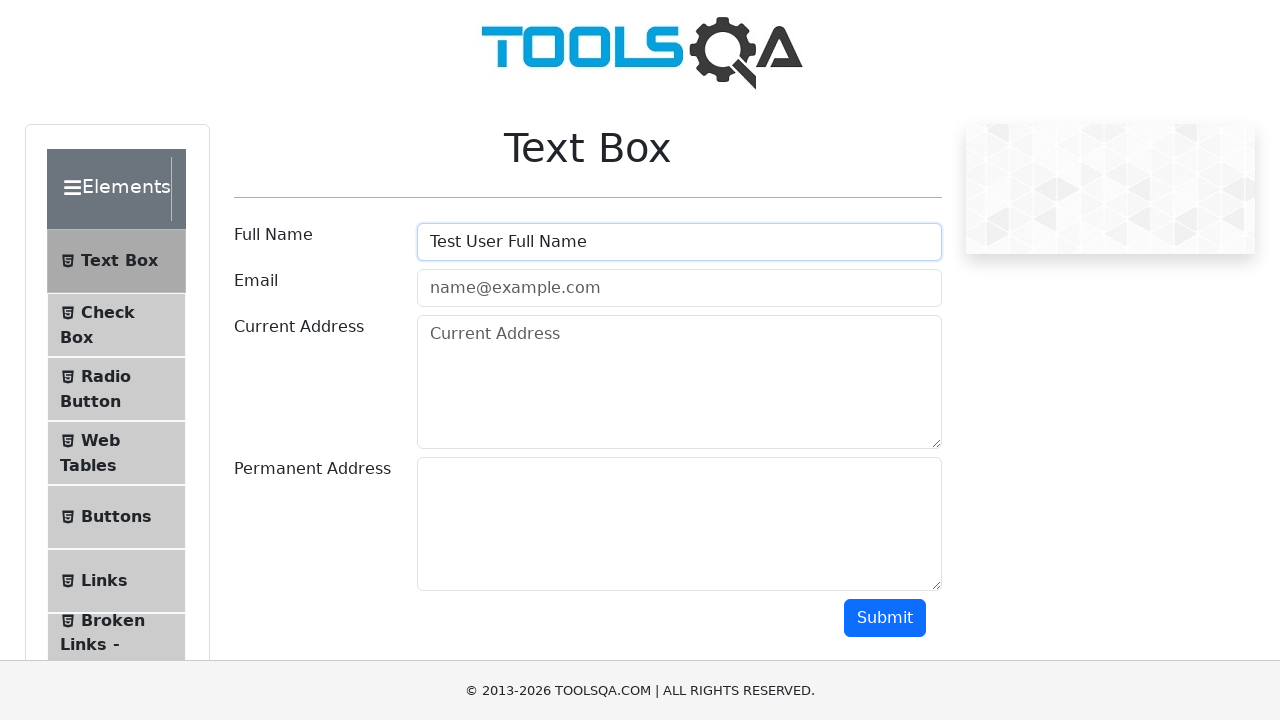

Filled email field with 'testuser@test.com' on #userEmail
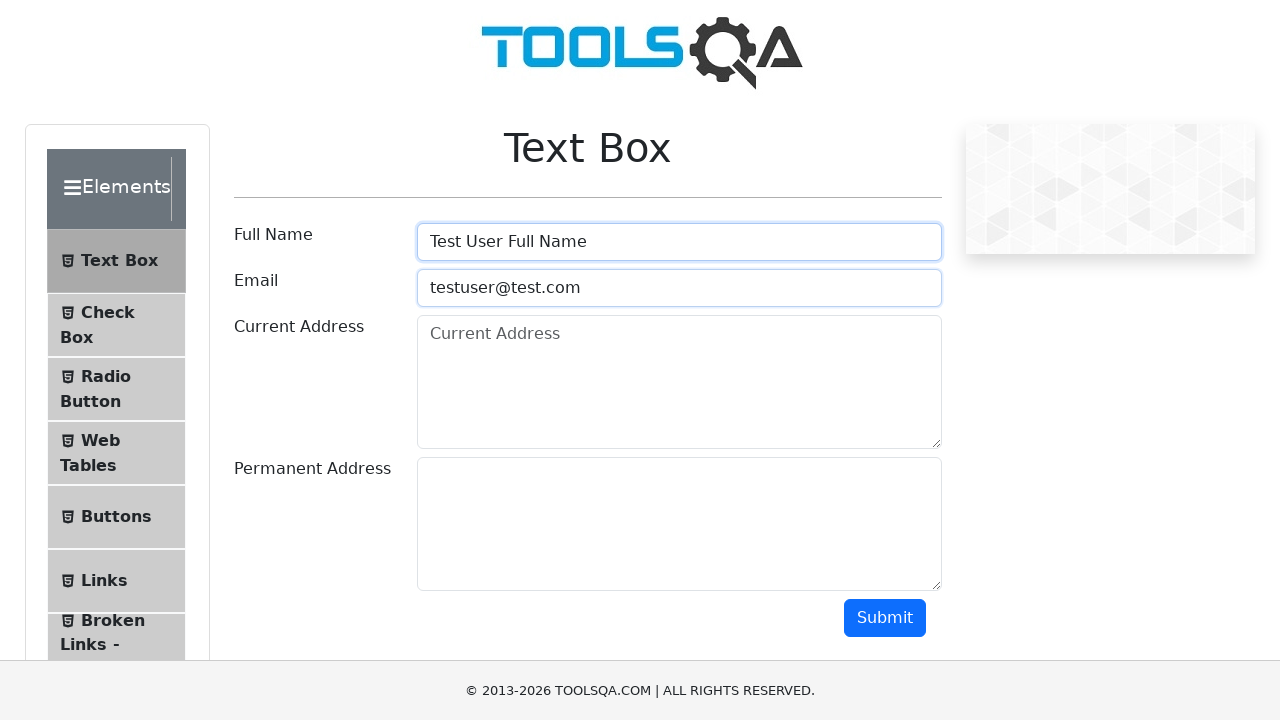

Filled current address field with 'My current street 11, BV, RO' on #currentAddress
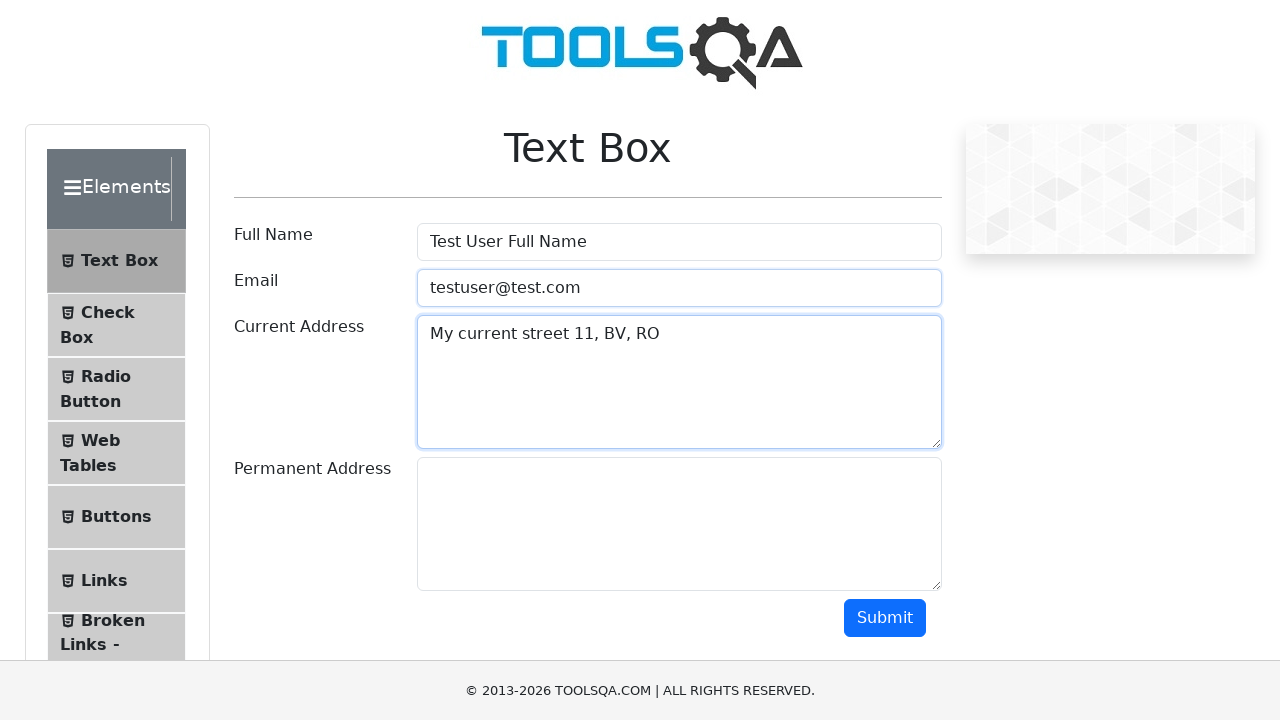

Filled permanent address field with 'My permanent street 13, BV, RO' on #permanentAddress
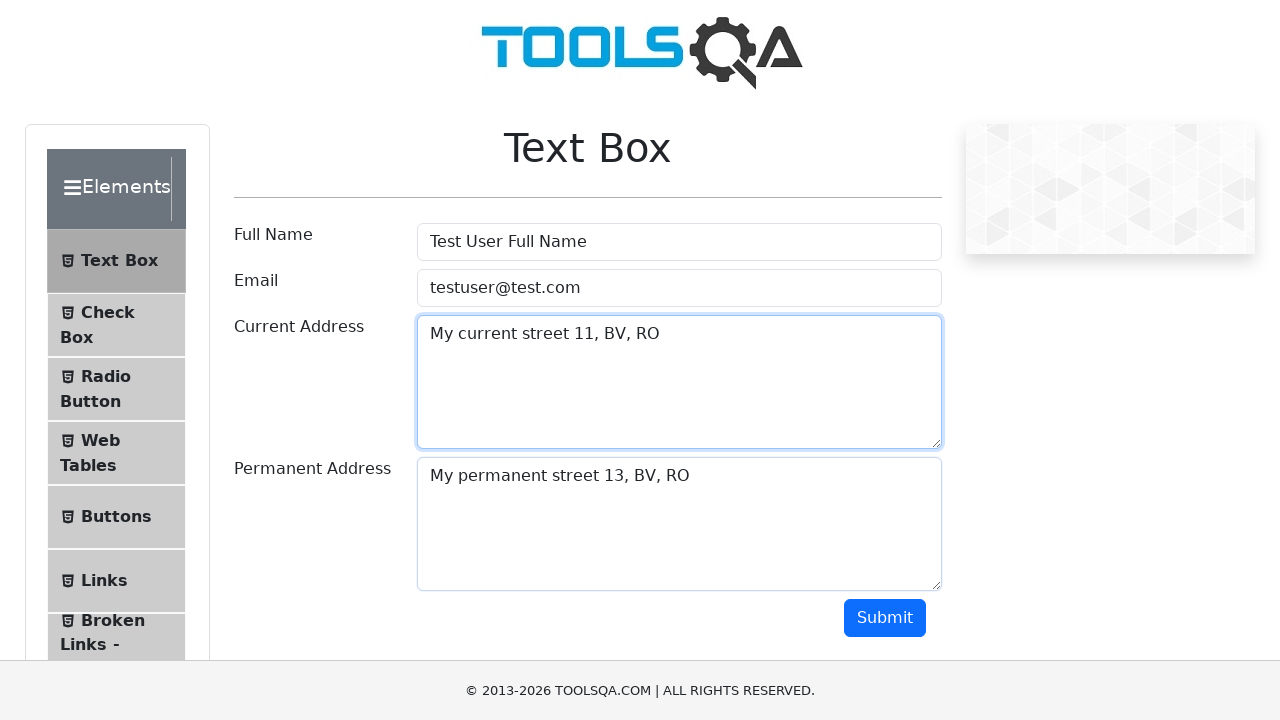

Clicked submit button to submit the form at (885, 618) on #submit
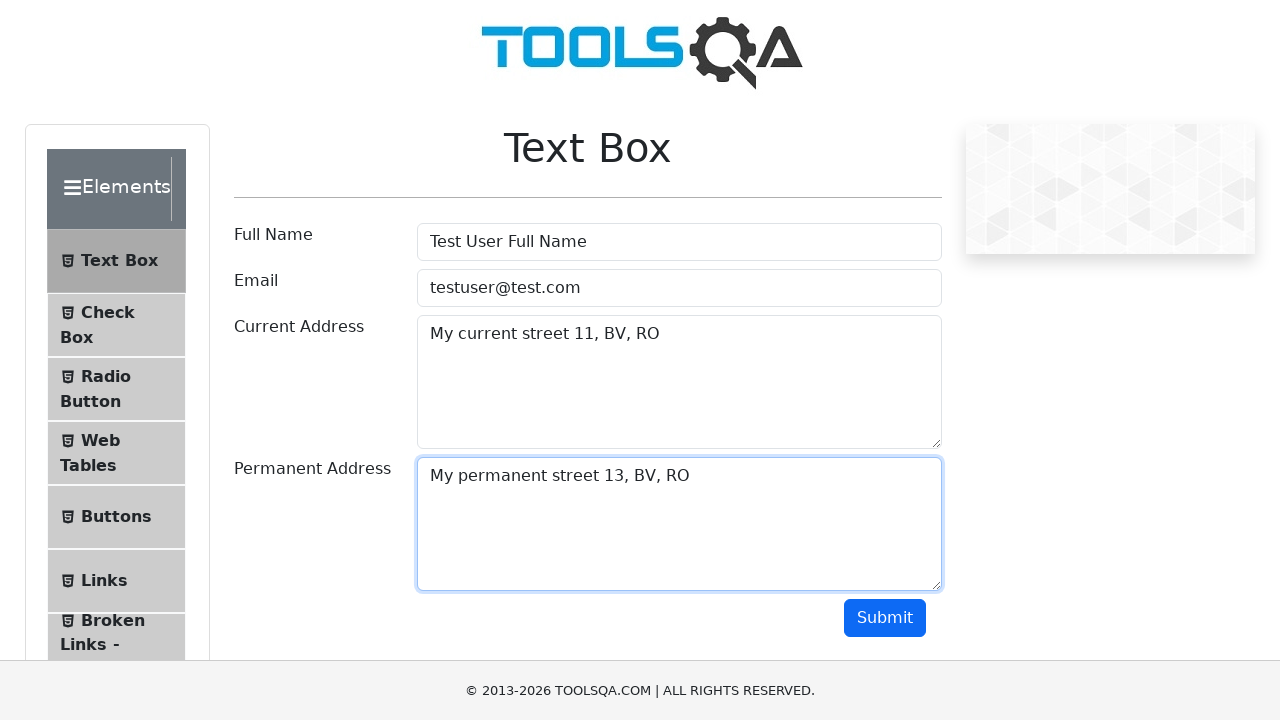

Confirmation panel displayed successfully
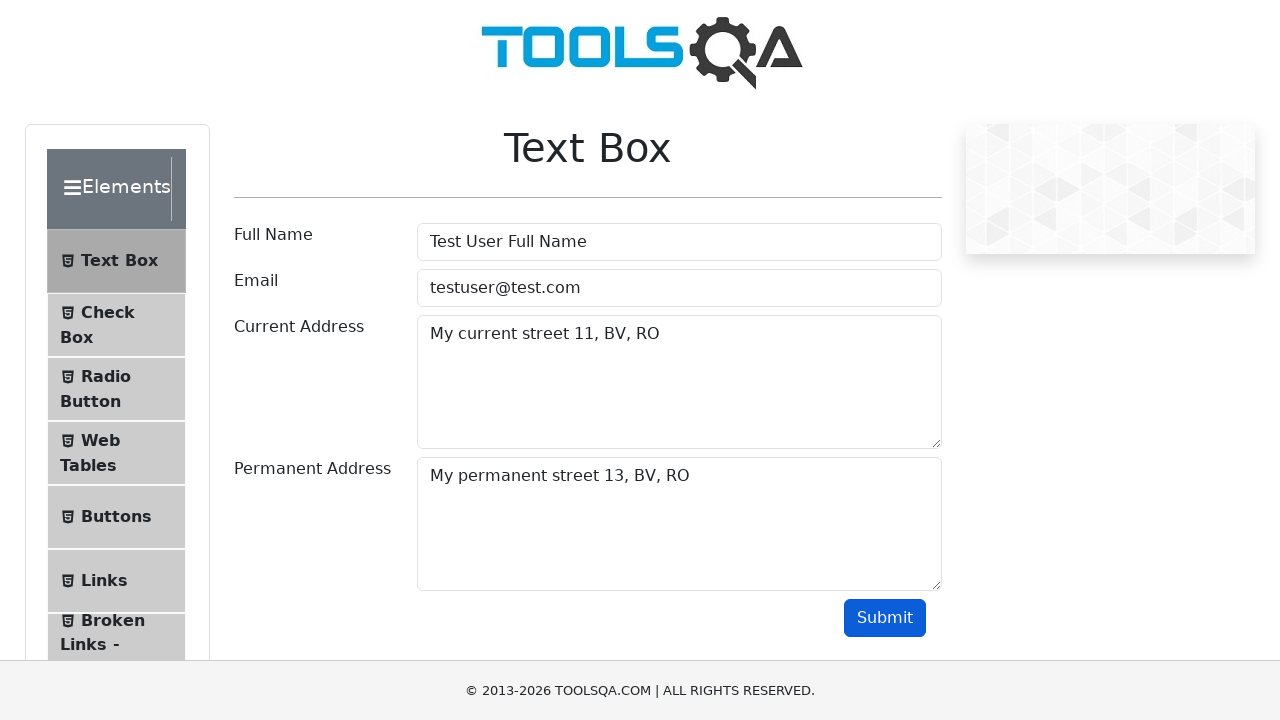

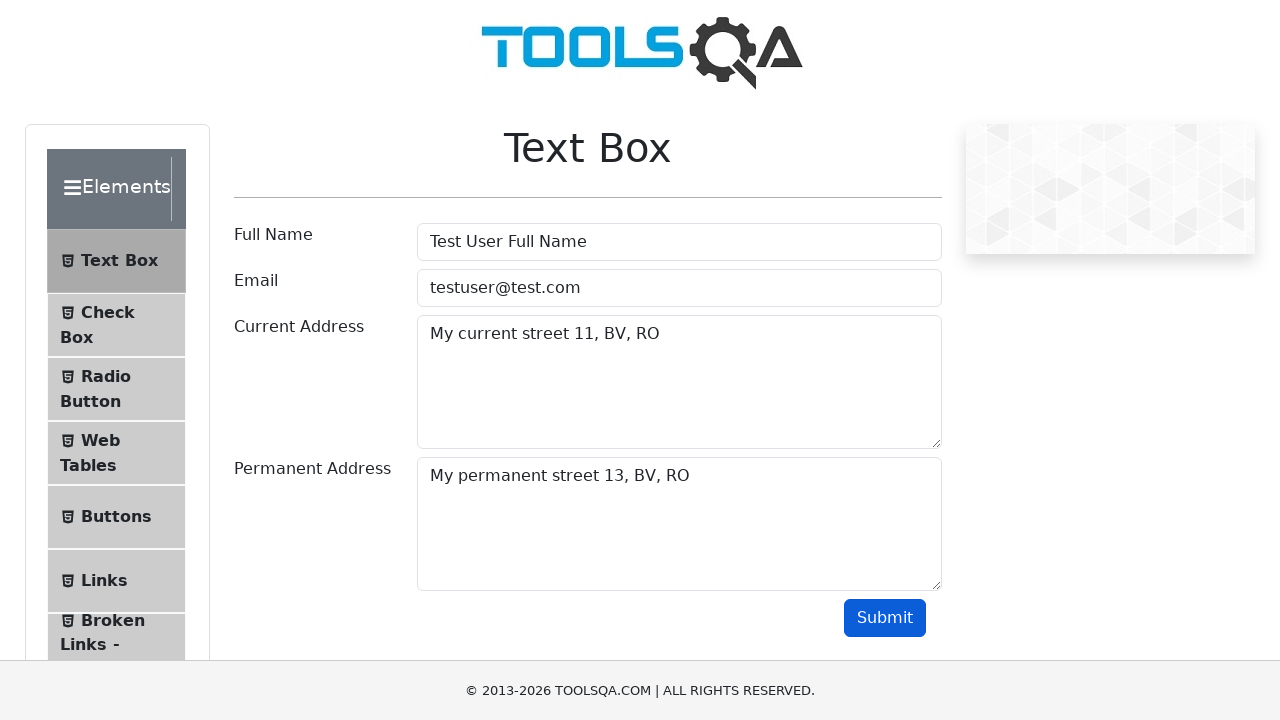